Tests navigation to Challenging DOM page and searches for specific text in a table

Starting URL: http://the-internet.herokuapp.com/

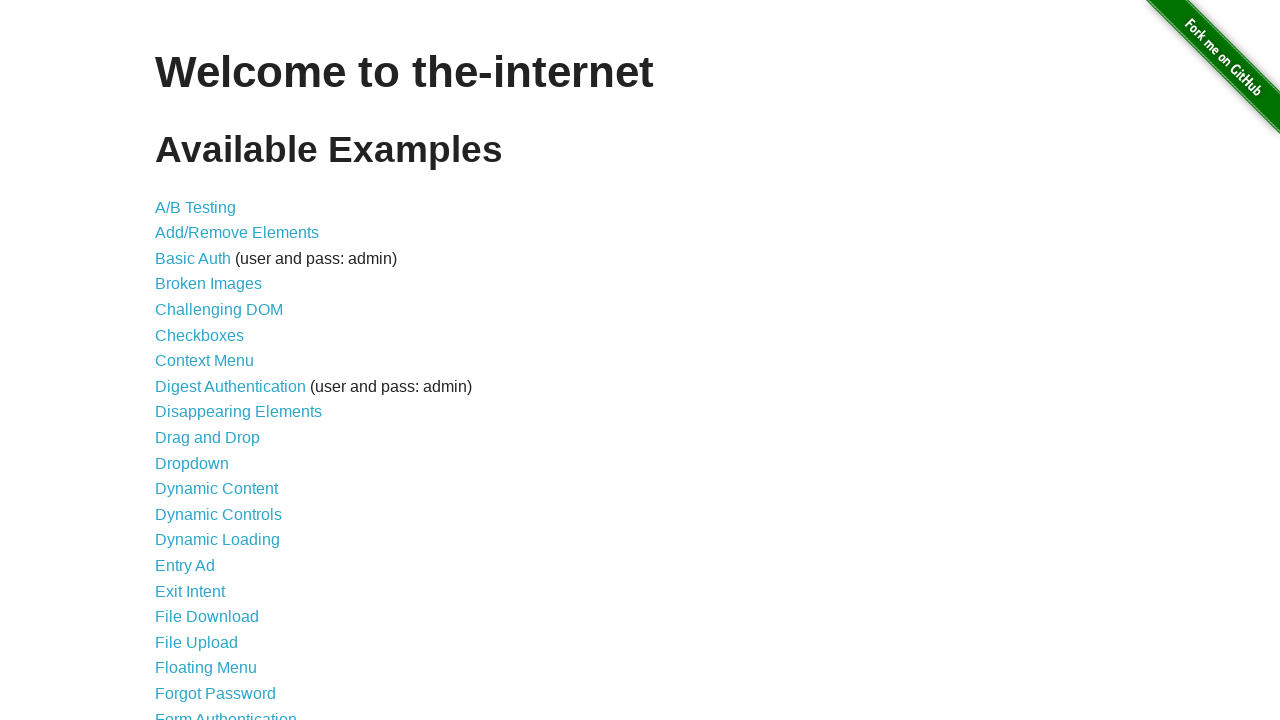

Clicked on Challenging DOM link at (219, 310) on text=Challenging DOM
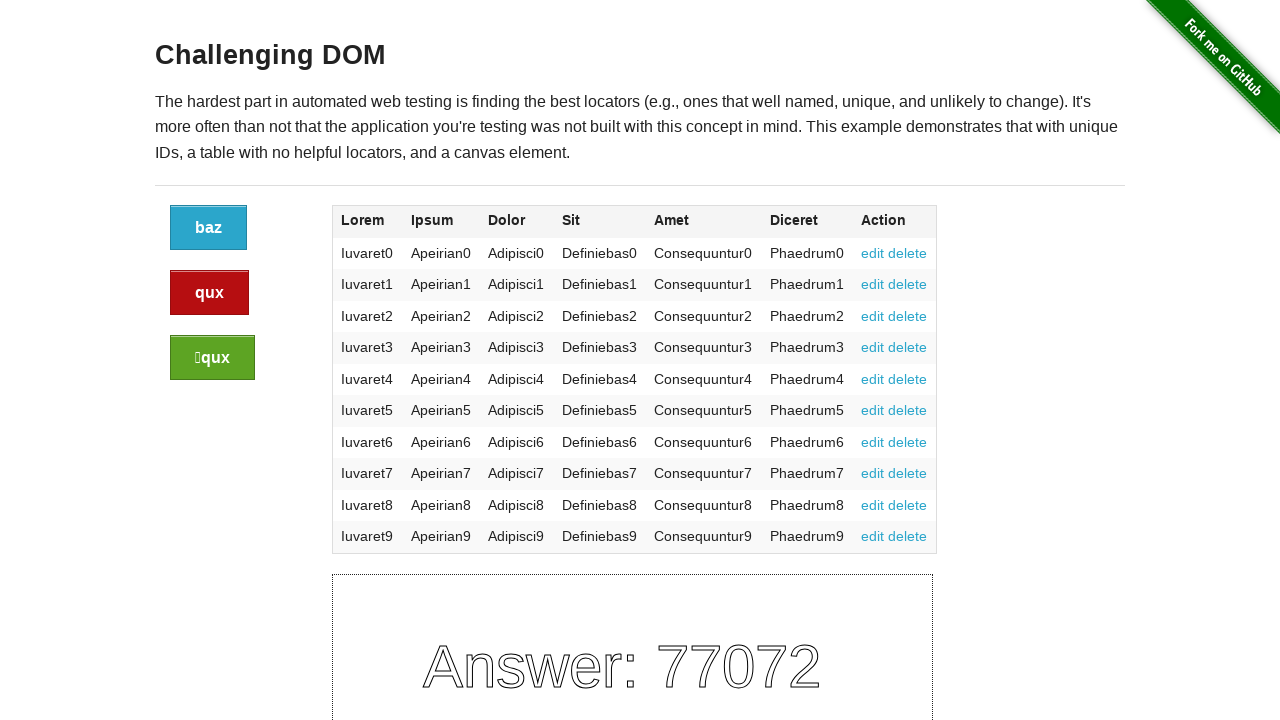

Navigated to Challenging DOM page (URL confirmed)
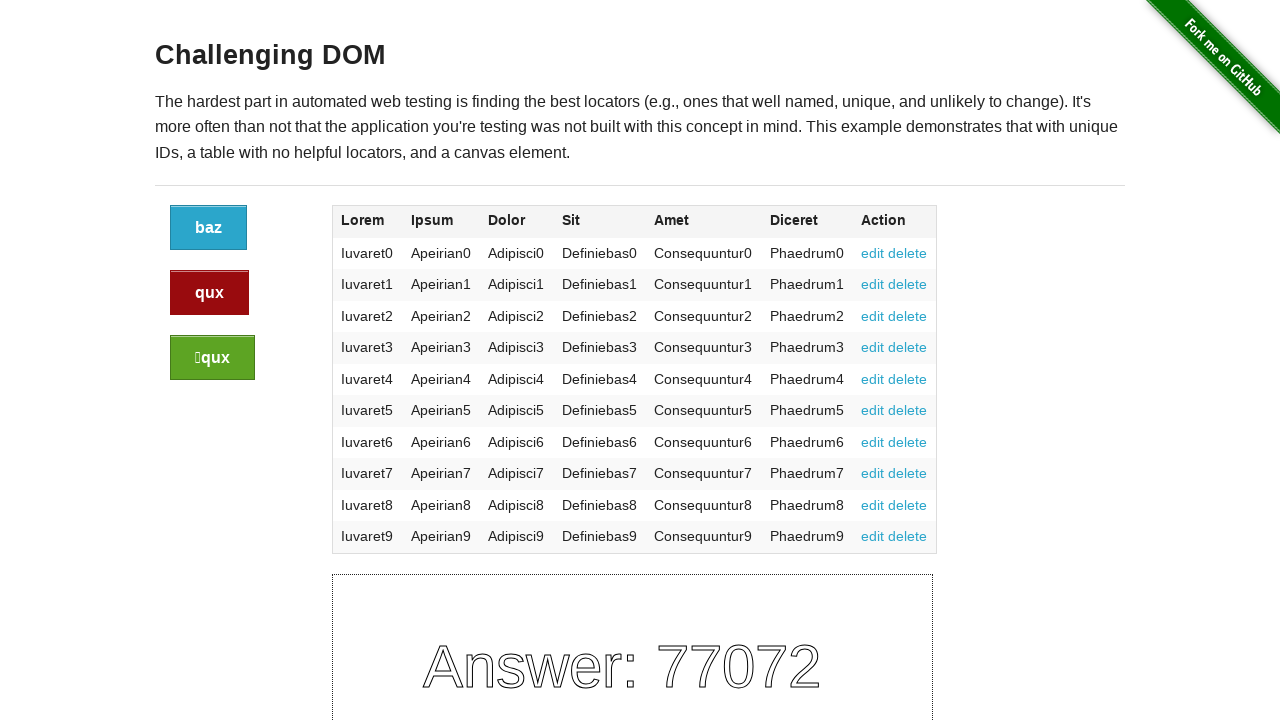

Table body loaded on Challenging DOM page
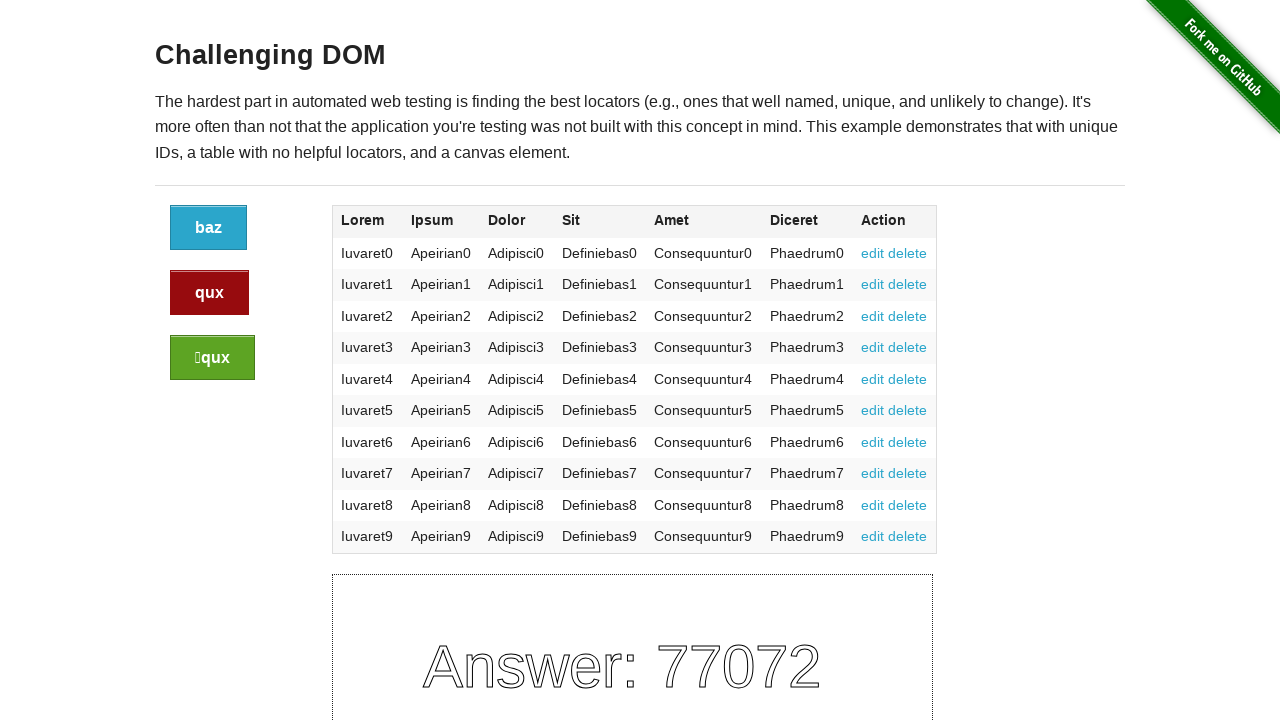

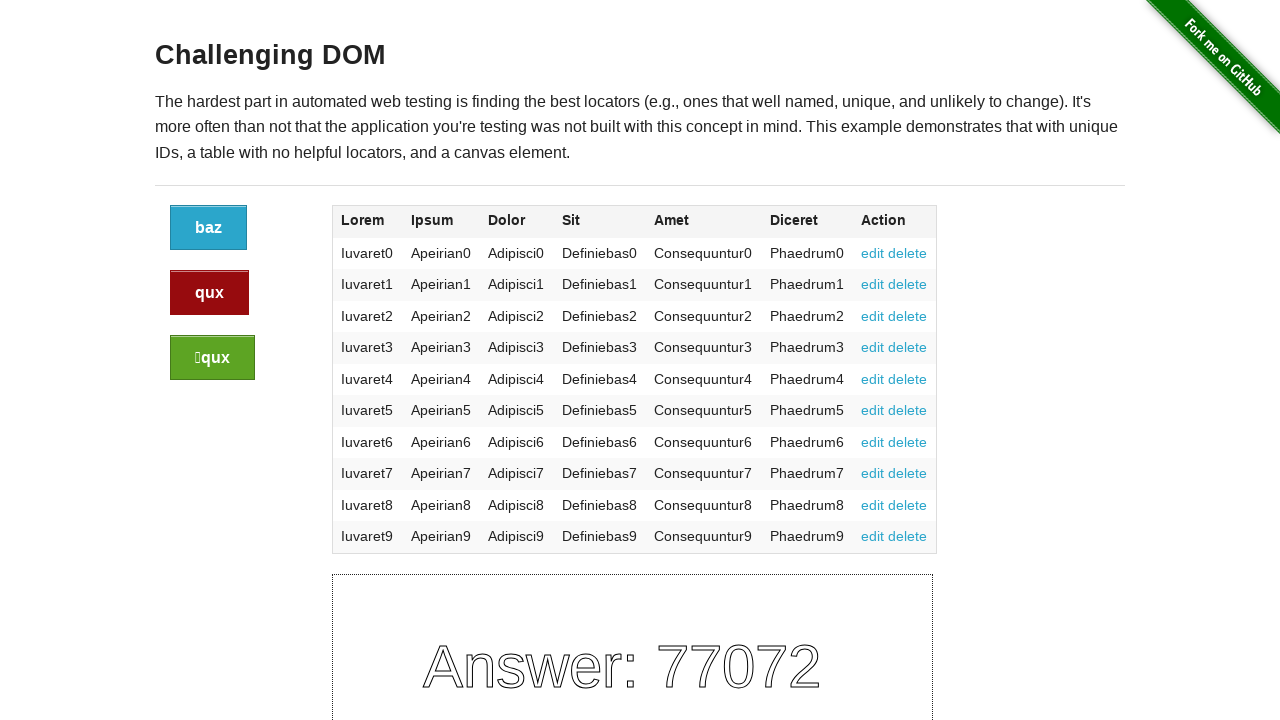